Tests sorting the Due column in descending order by clicking the column header twice and verifying the numeric values are sorted in reverse order.

Starting URL: http://the-internet.herokuapp.com/tables

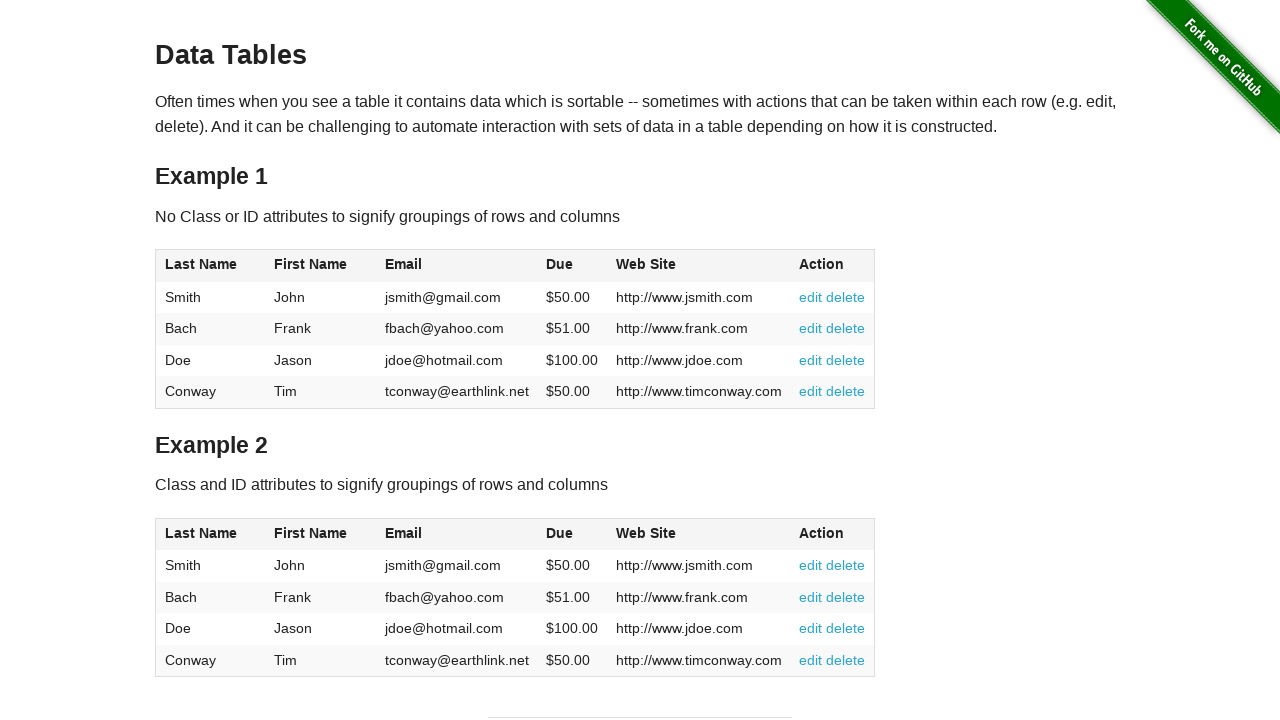

Clicked Due column header first time to initiate sort at (572, 266) on #table1 thead tr th:nth-child(4)
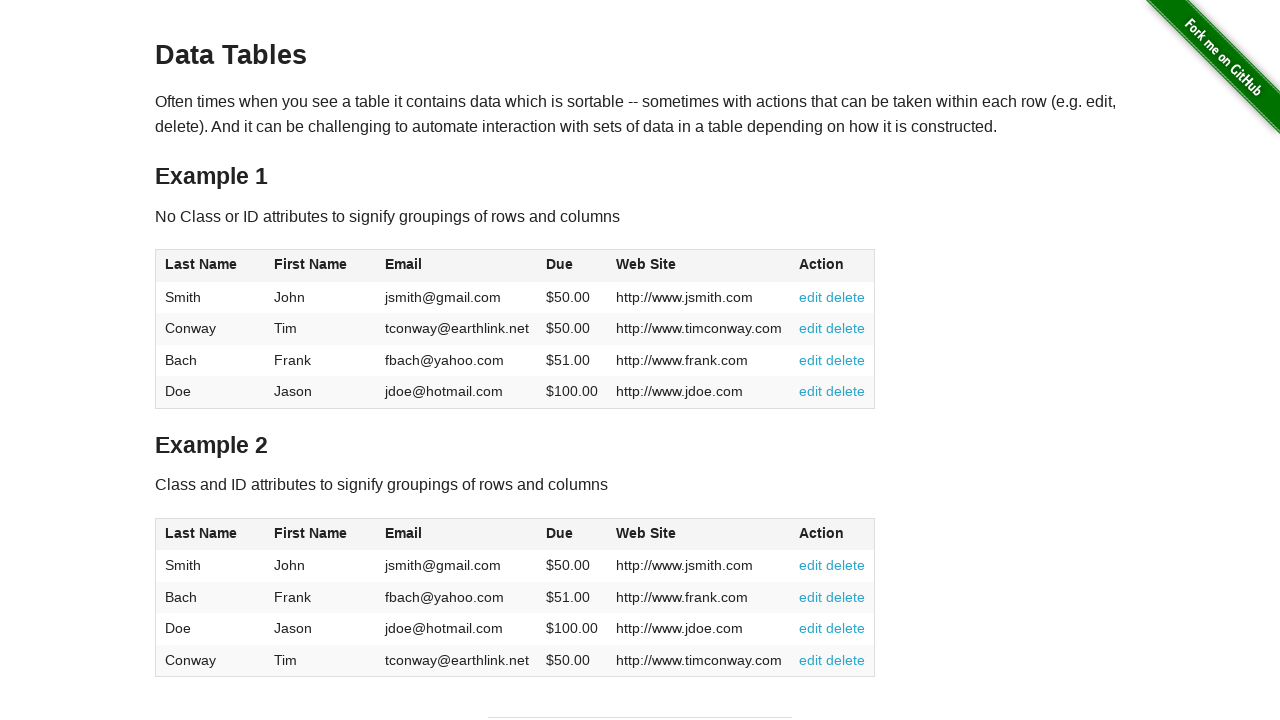

Clicked Due column header second time to reverse sort to descending order at (572, 266) on #table1 thead tr th:nth-child(4)
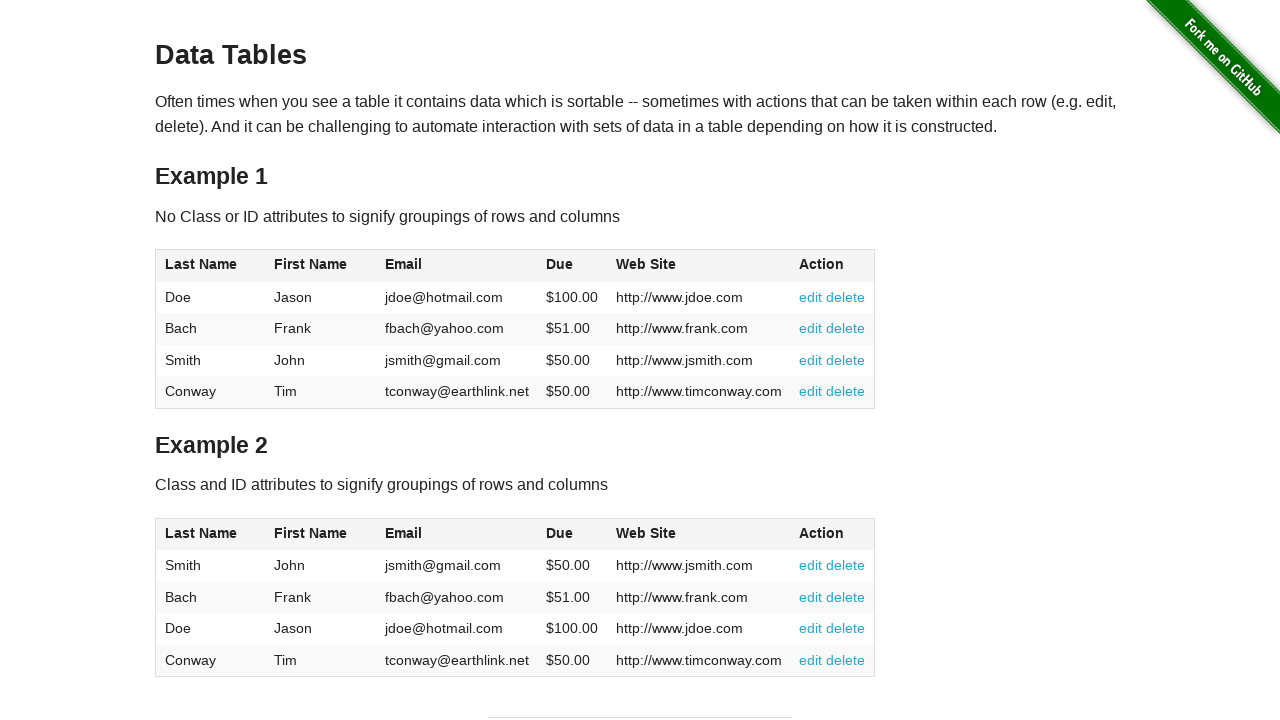

Due column cells loaded and ready for verification
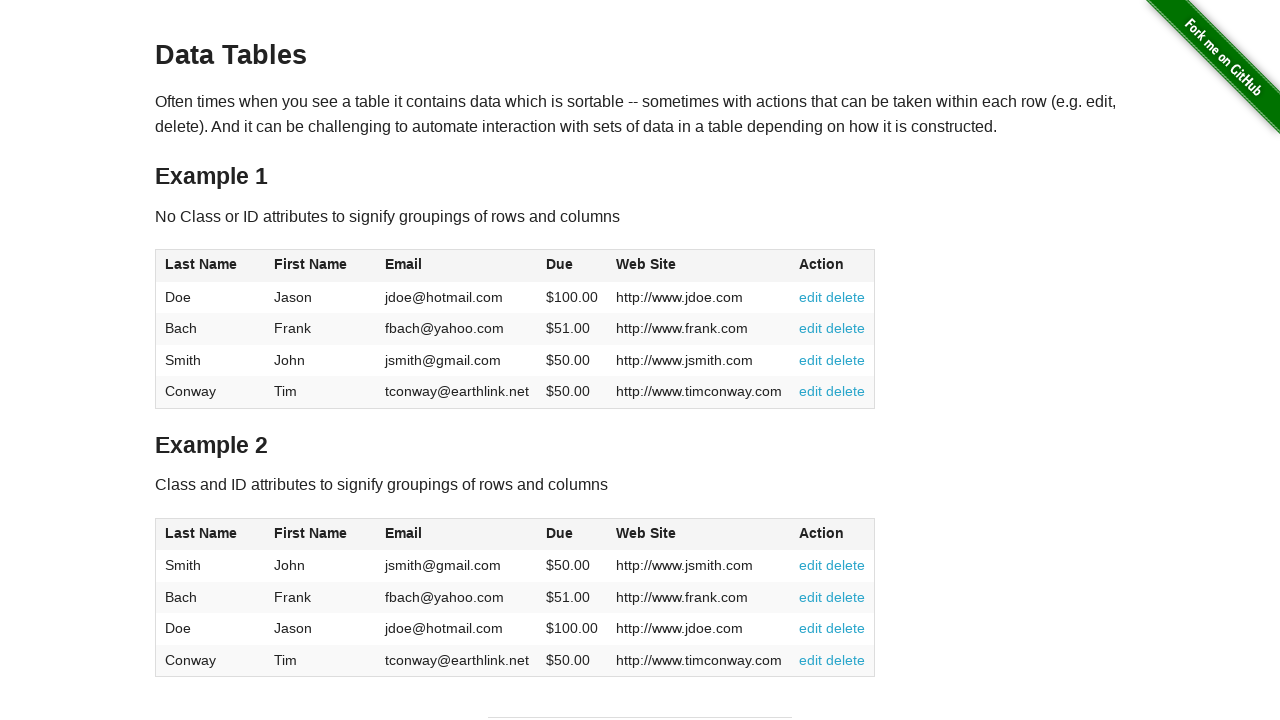

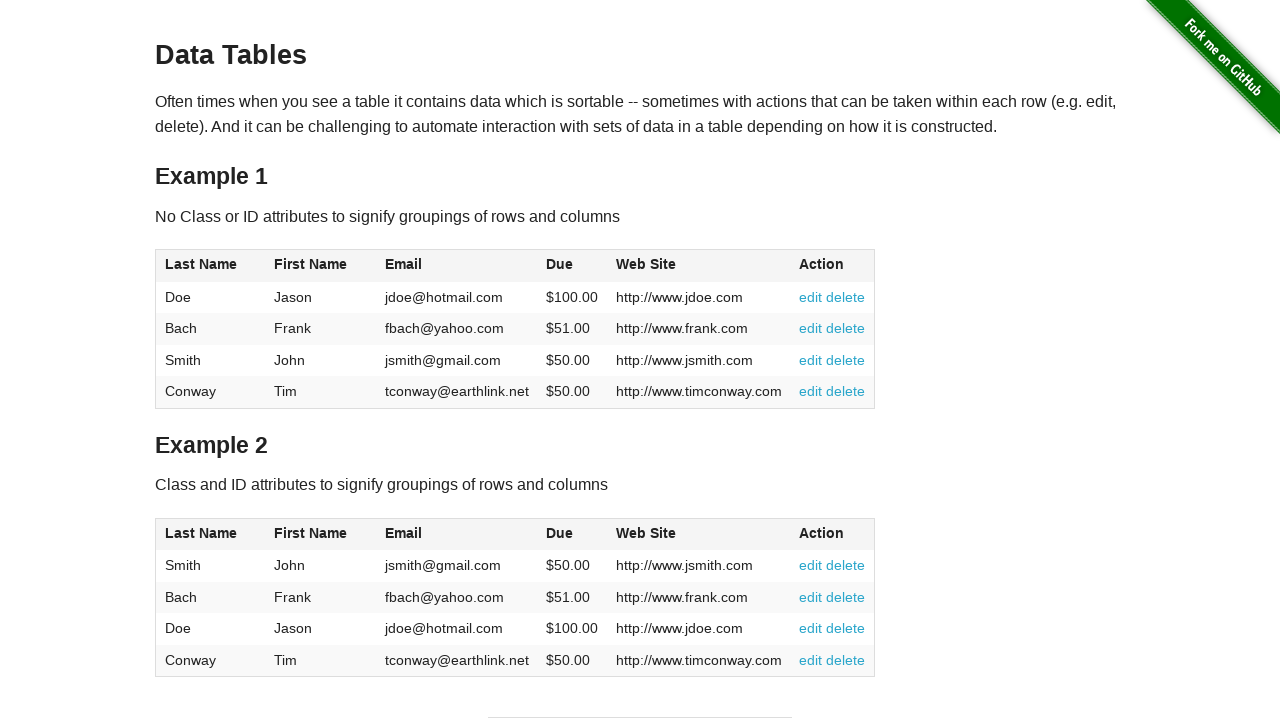